Tests sorting the "Email" column in ascending order by clicking the column header and verifying the values are sorted alphabetically

Starting URL: http://the-internet.herokuapp.com/tables

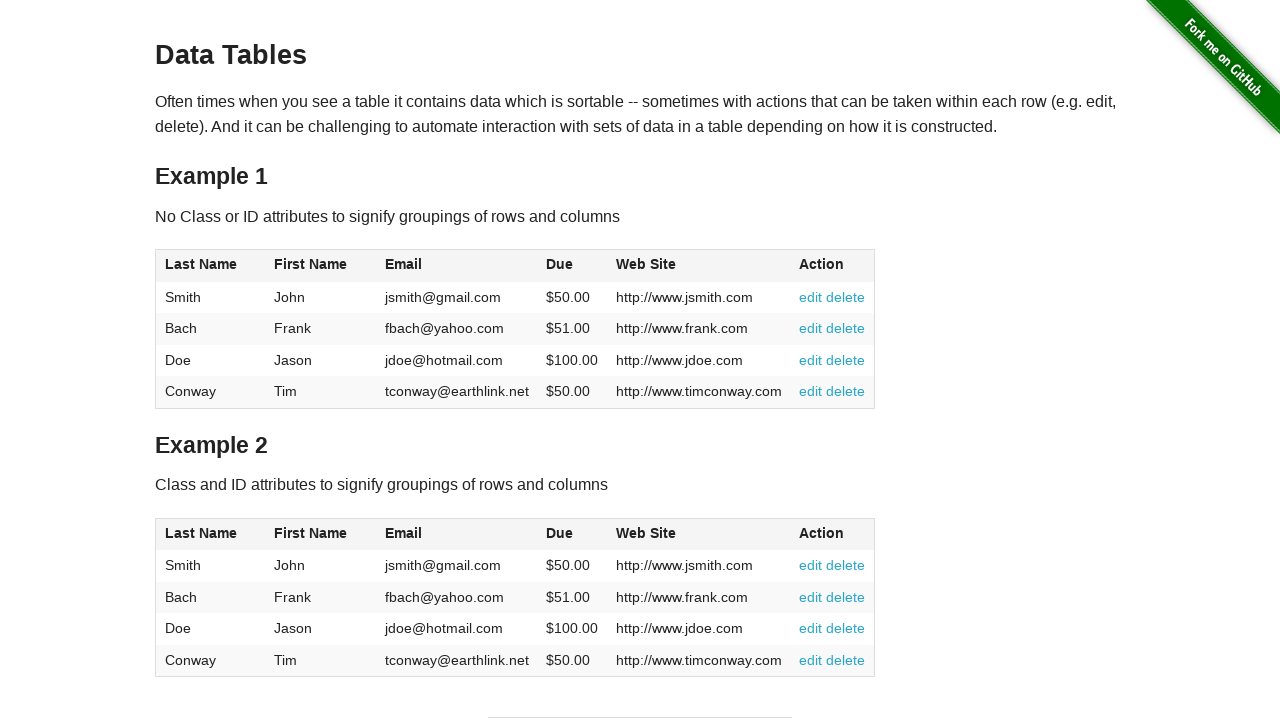

Clicked Email column header in table1 to sort ascending at (457, 266) on #table1 thead tr th:nth-of-type(3)
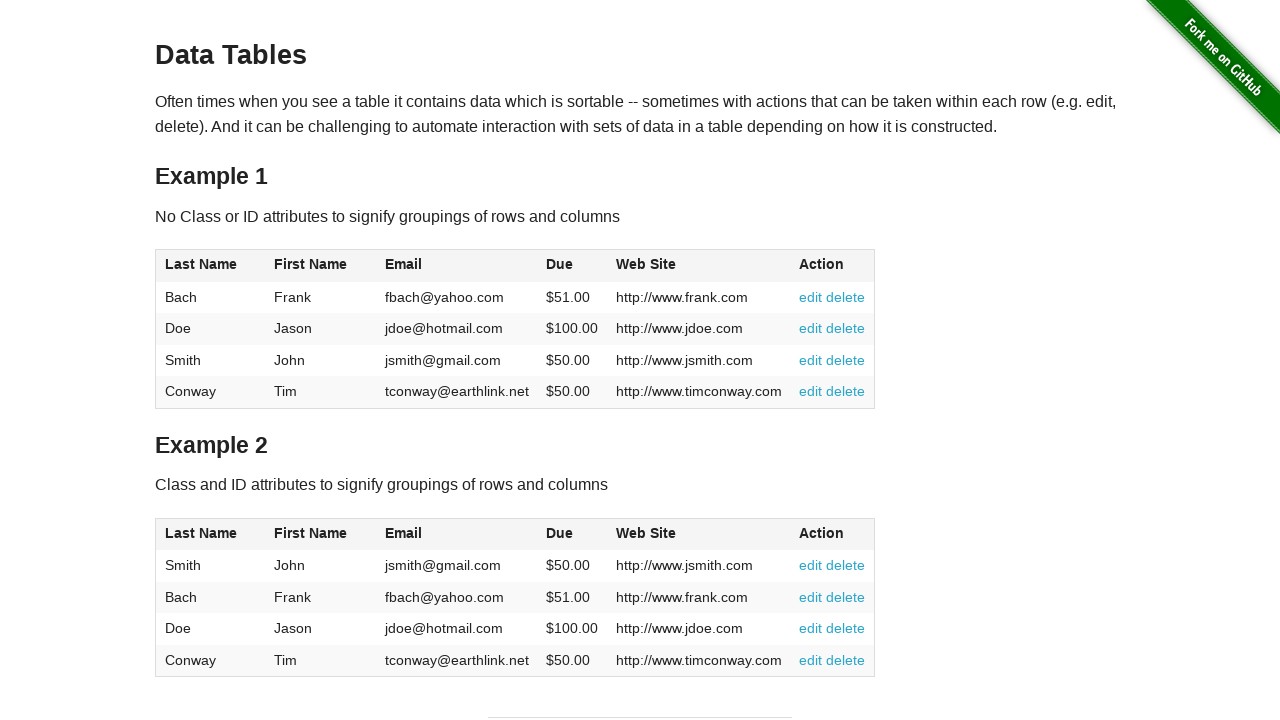

Verified table1 loaded and sort completed
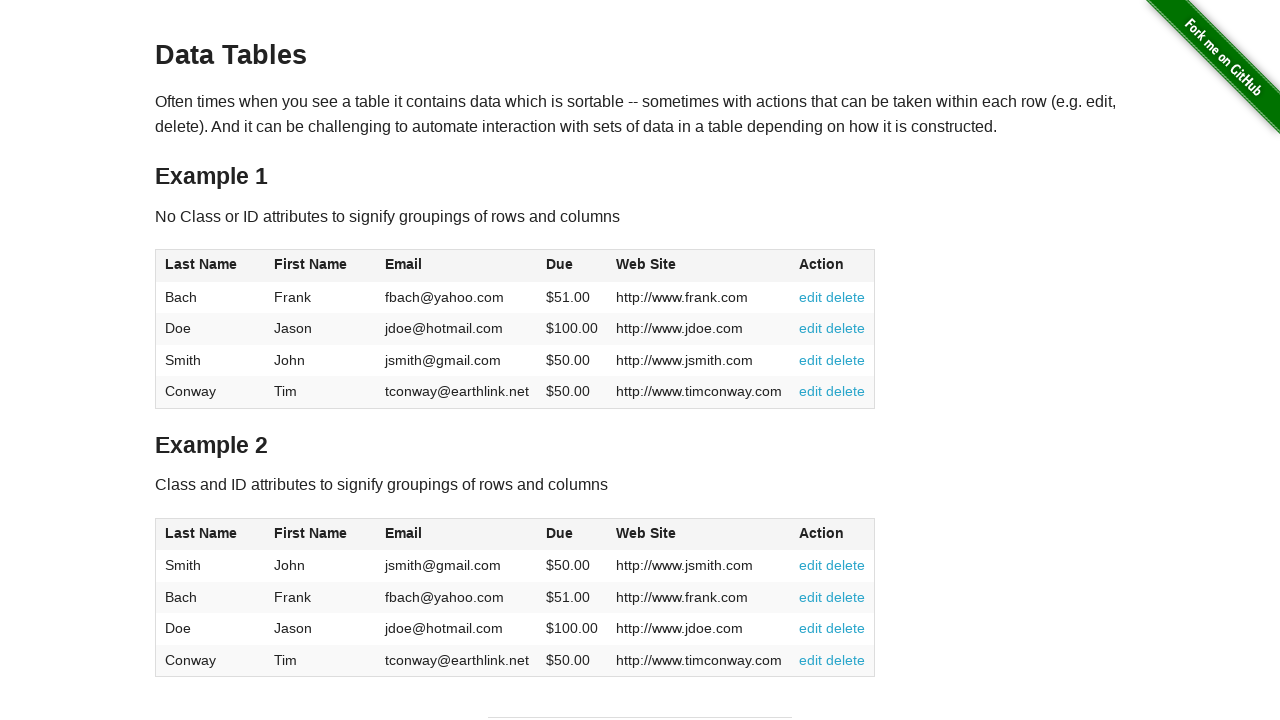

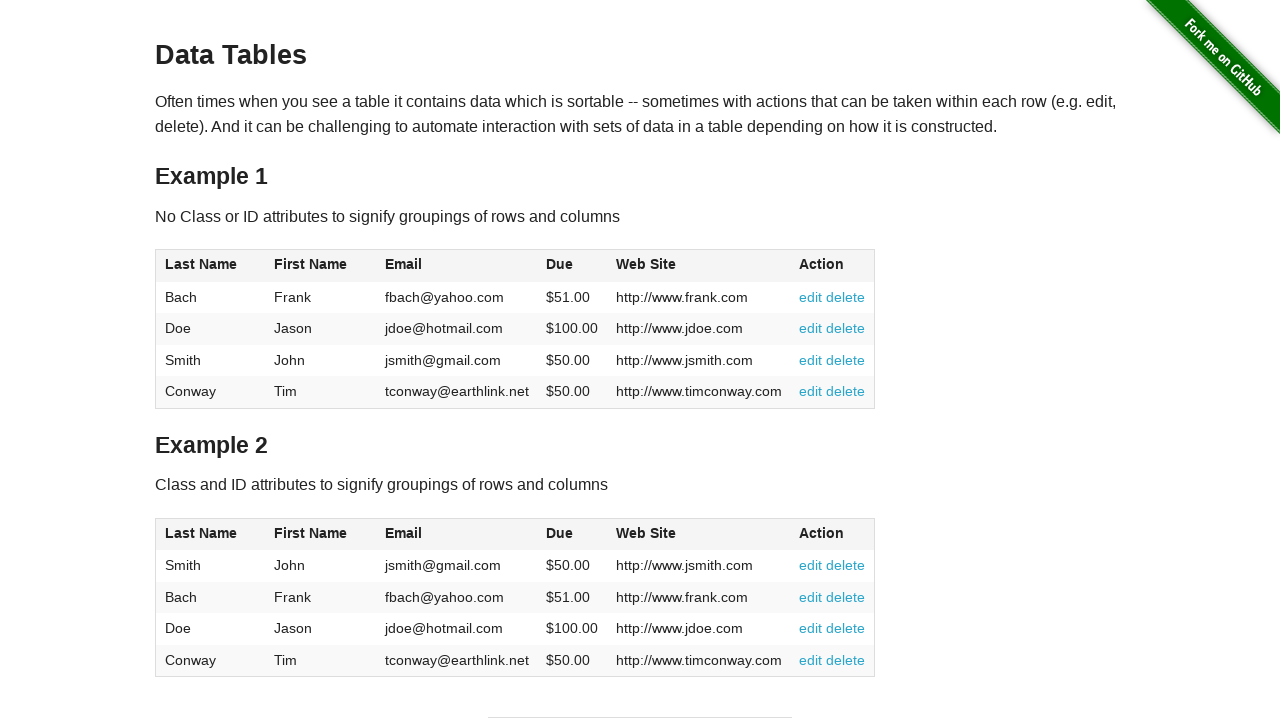